Tests adding todo items by filling the input field and pressing Enter, then verifying the items appear in the list

Starting URL: https://demo.playwright.dev/todomvc

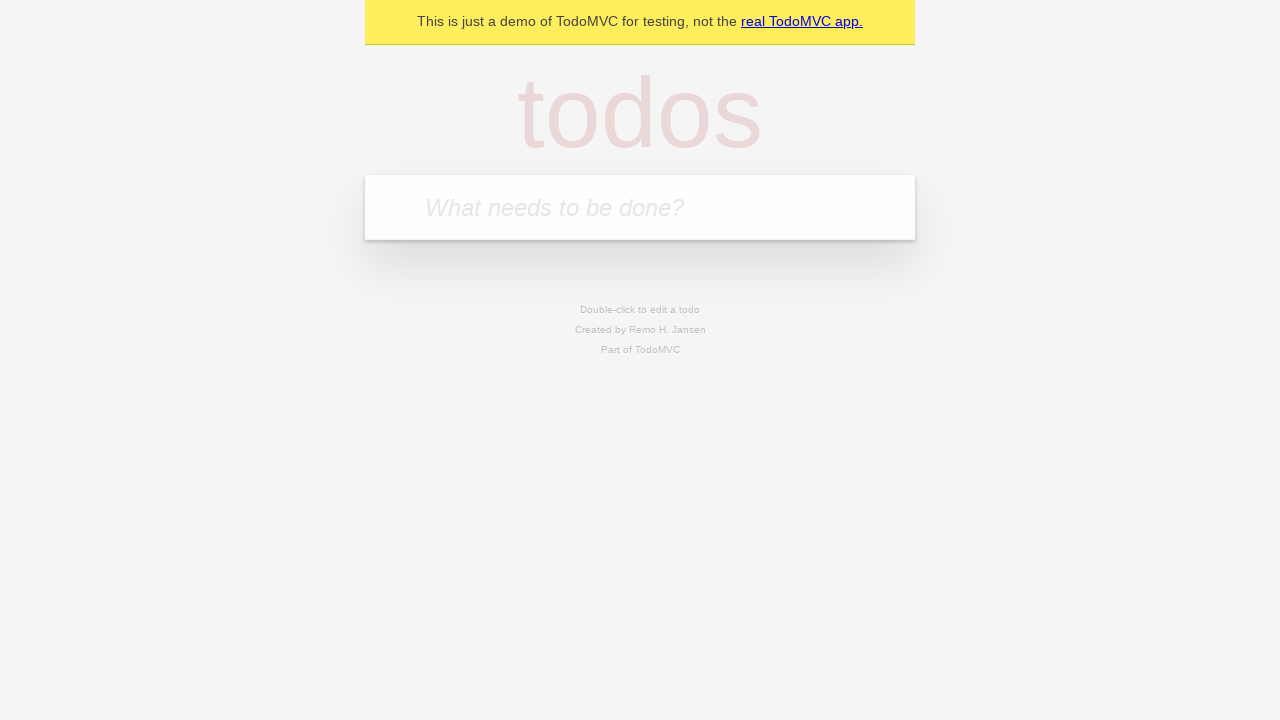

Filled input field with first todo 'buy some cheese' on internal:attr=[placeholder="What needs to be done?"i]
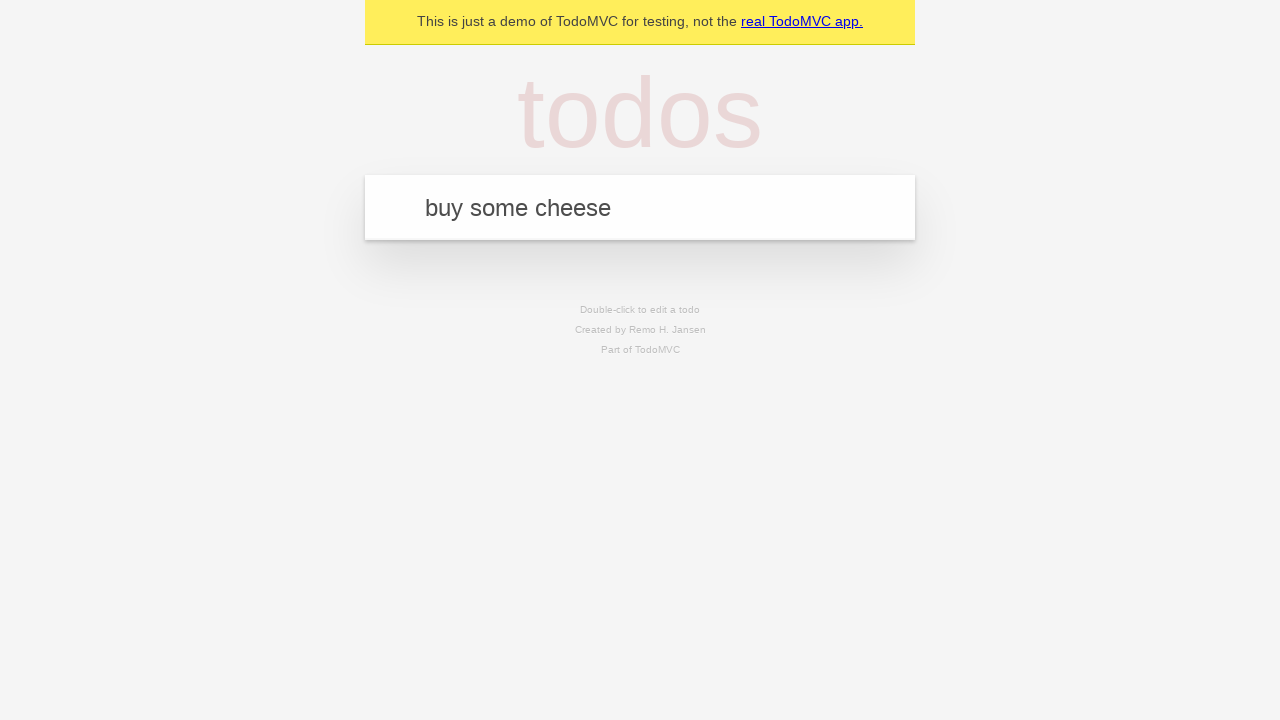

Pressed Enter to submit first todo on internal:attr=[placeholder="What needs to be done?"i]
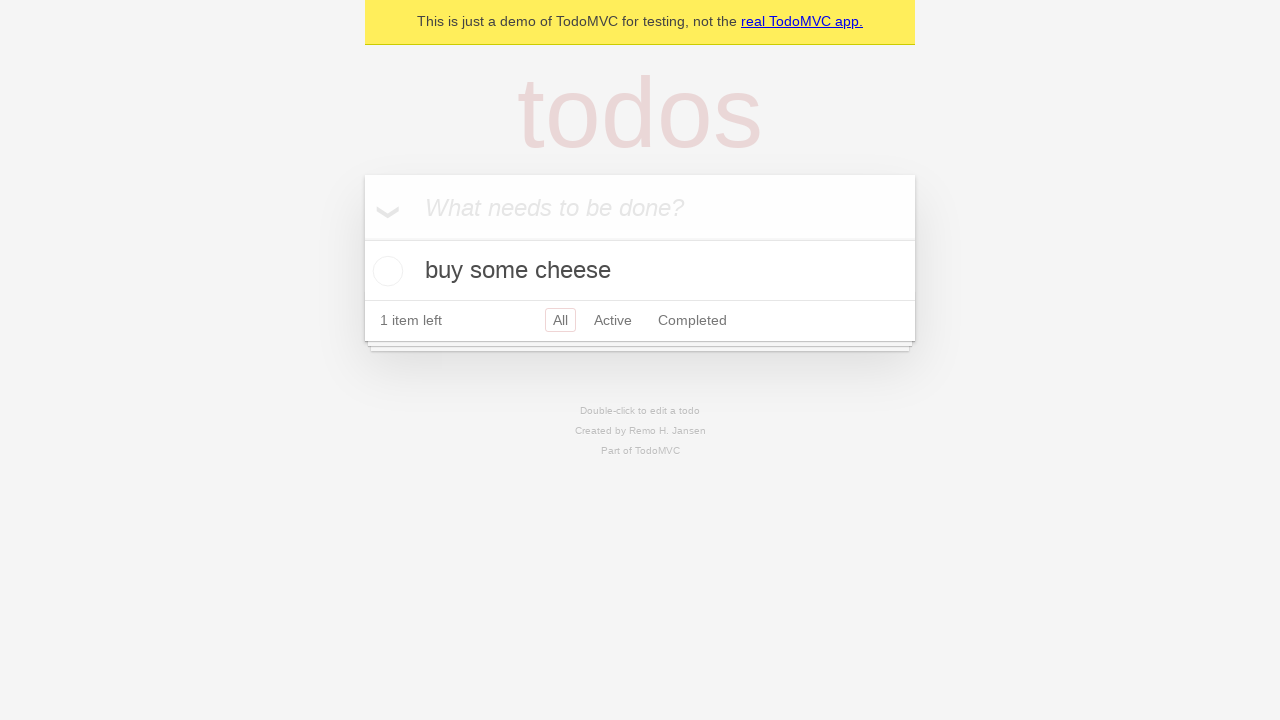

First todo item appeared in the list
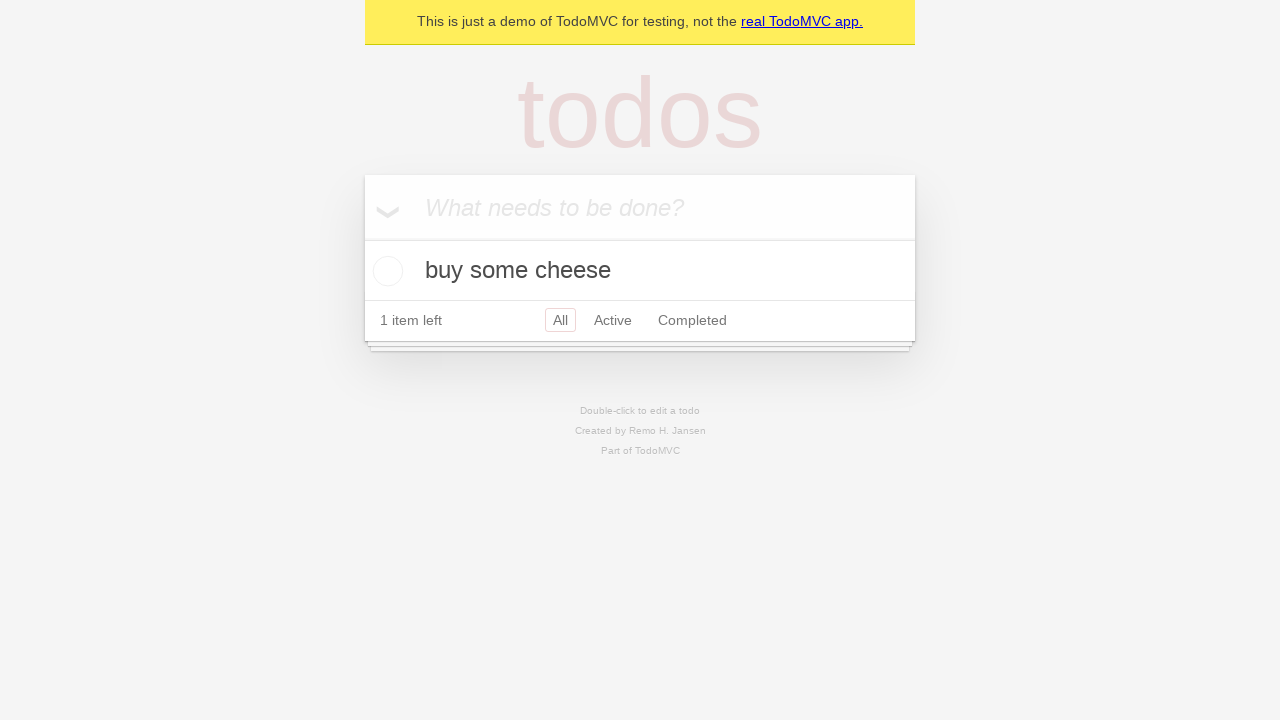

Filled input field with second todo 'feed the cat' on internal:attr=[placeholder="What needs to be done?"i]
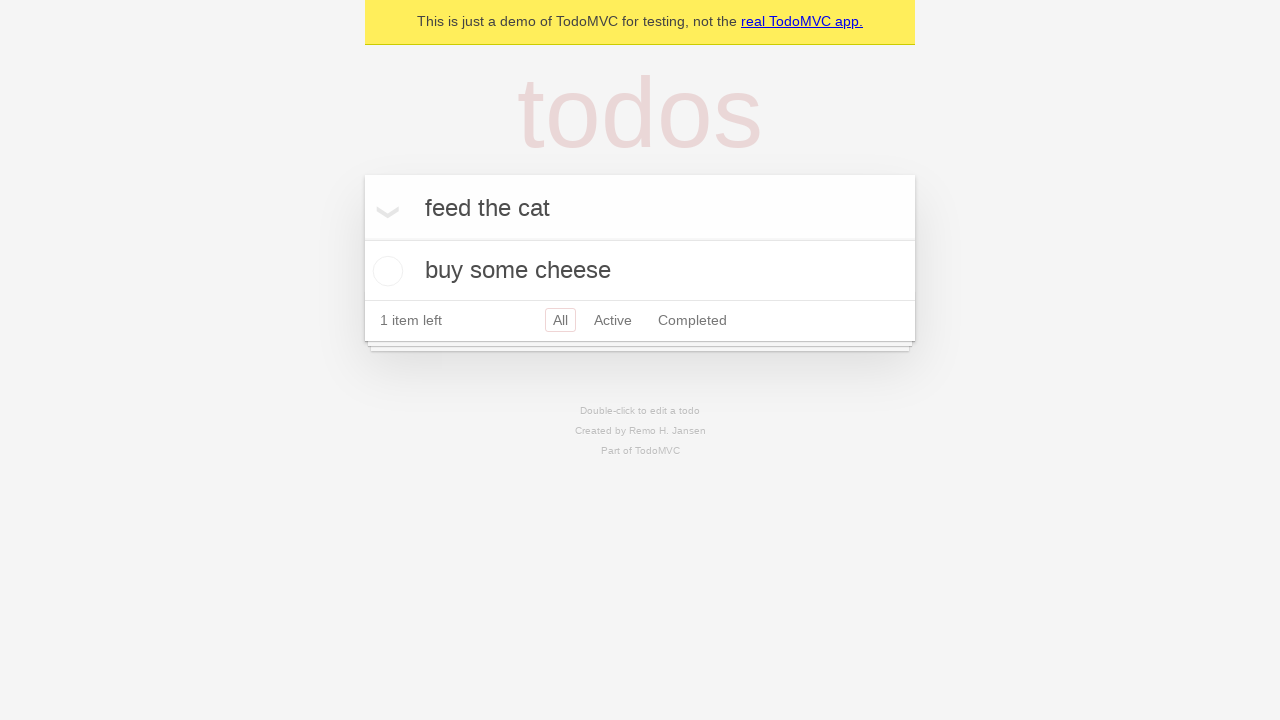

Pressed Enter to submit second todo on internal:attr=[placeholder="What needs to be done?"i]
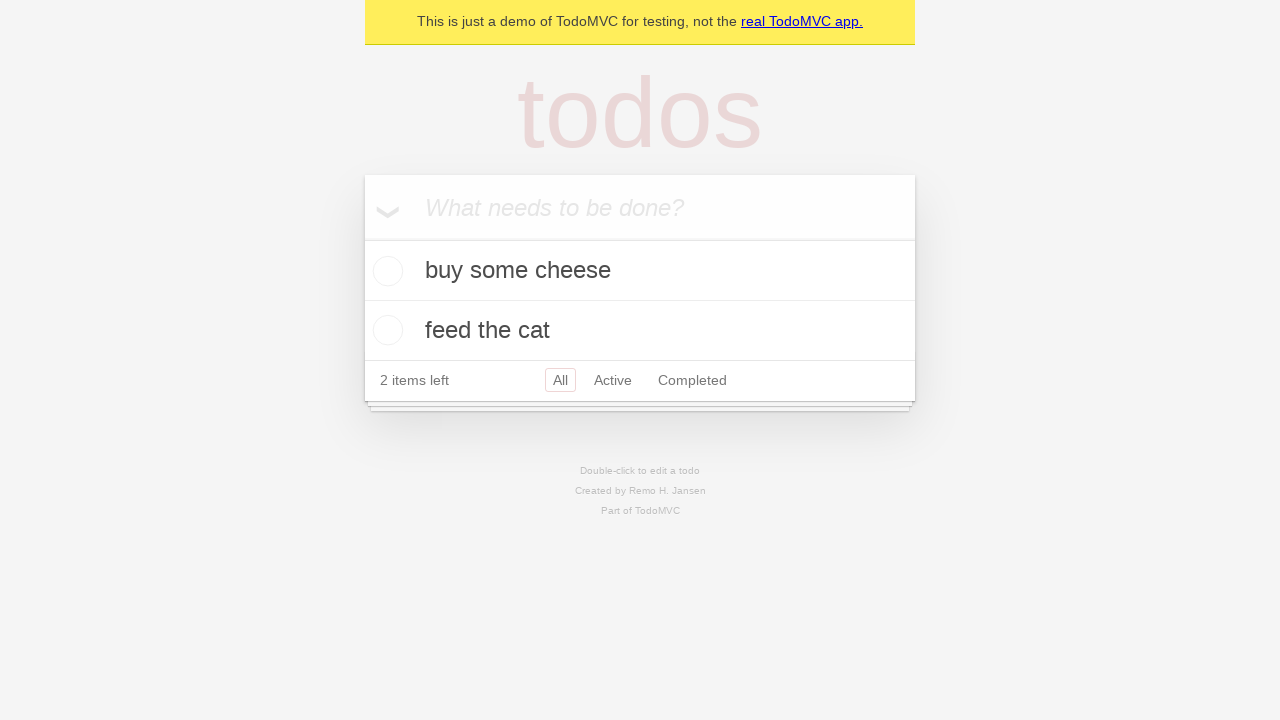

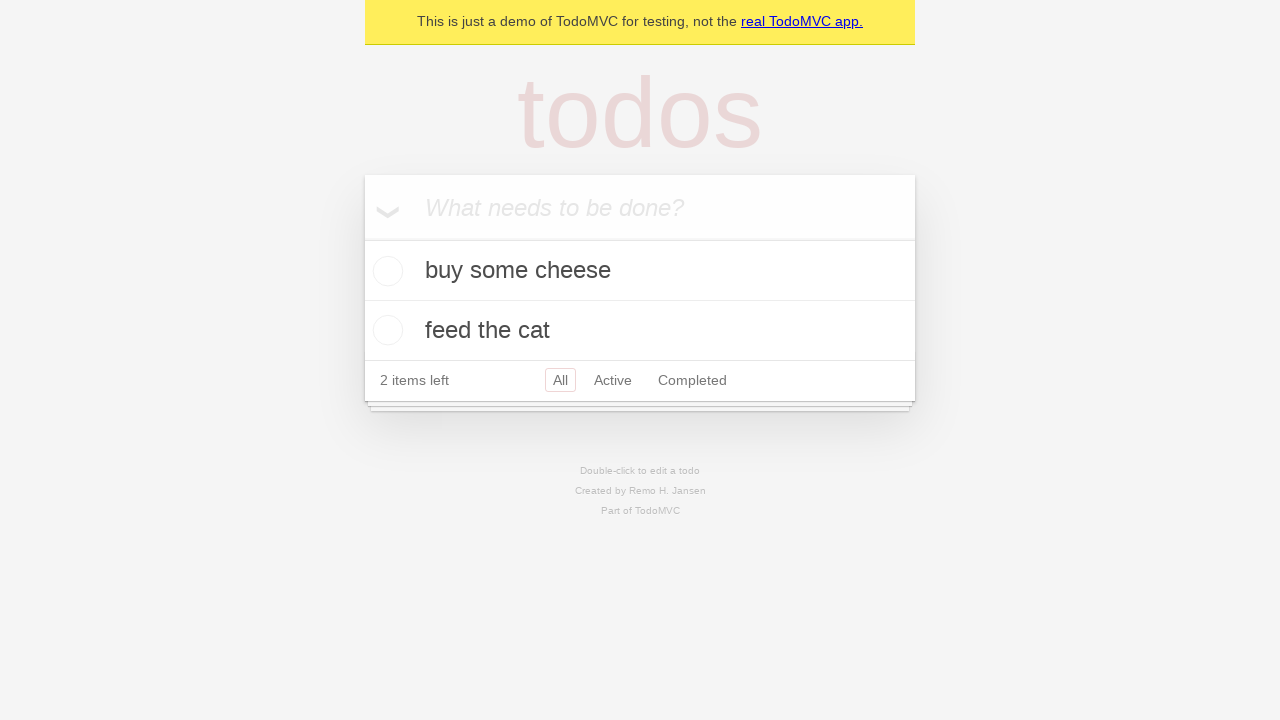